Tests clicking the first "A submit button" input on the jQuery UI Button demo page within an iframe

Starting URL: https://jqueryui.com/

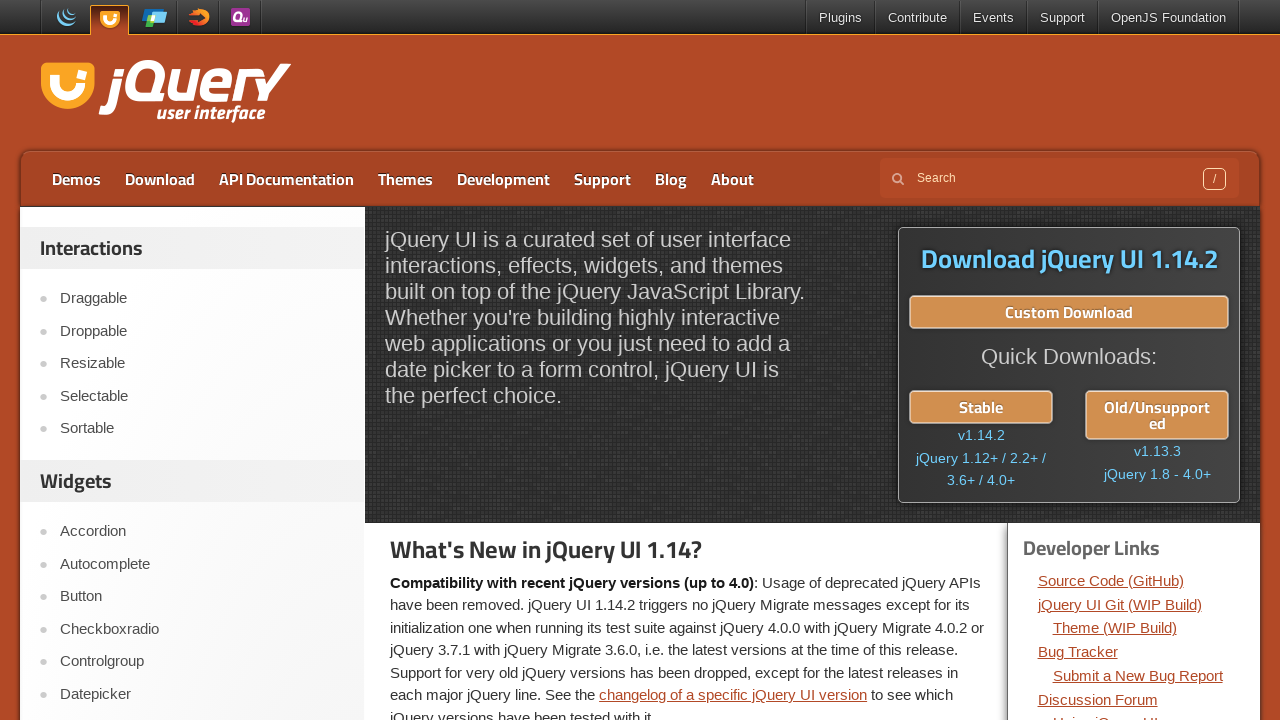

Clicked Button link to navigate to button demo at (202, 597) on xpath=//a[text()='Button']
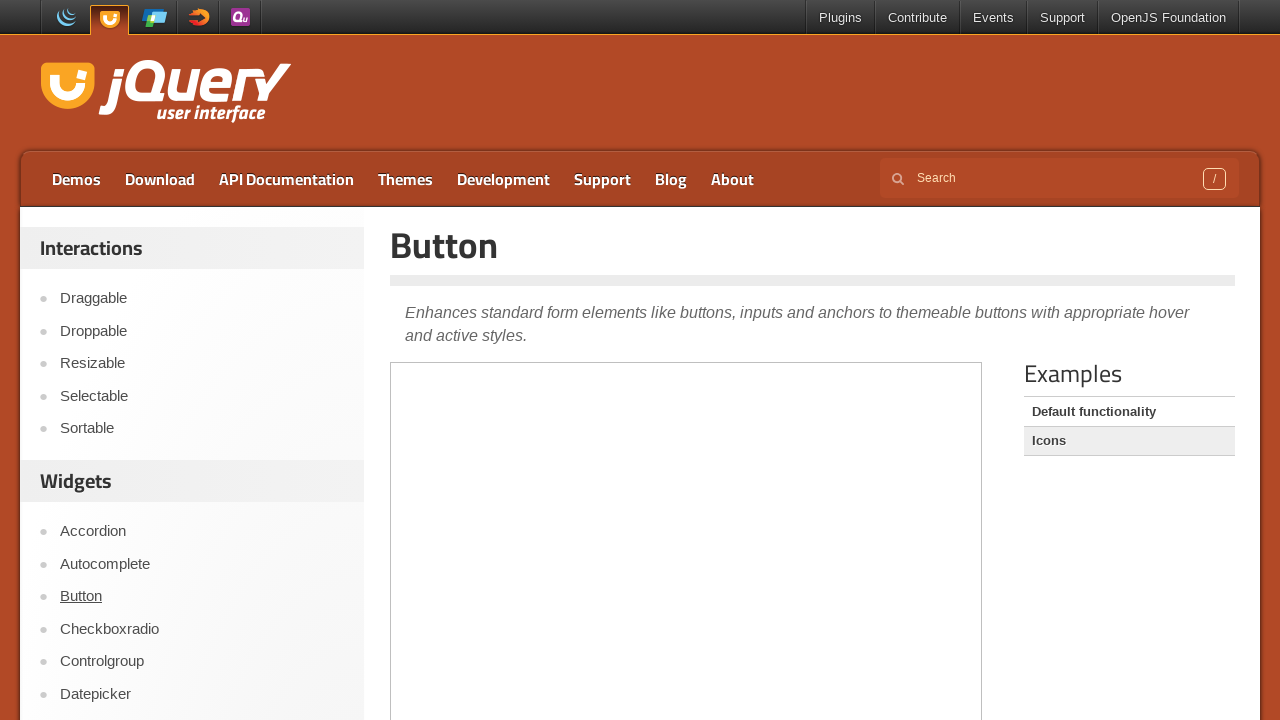

Located the demo iframe
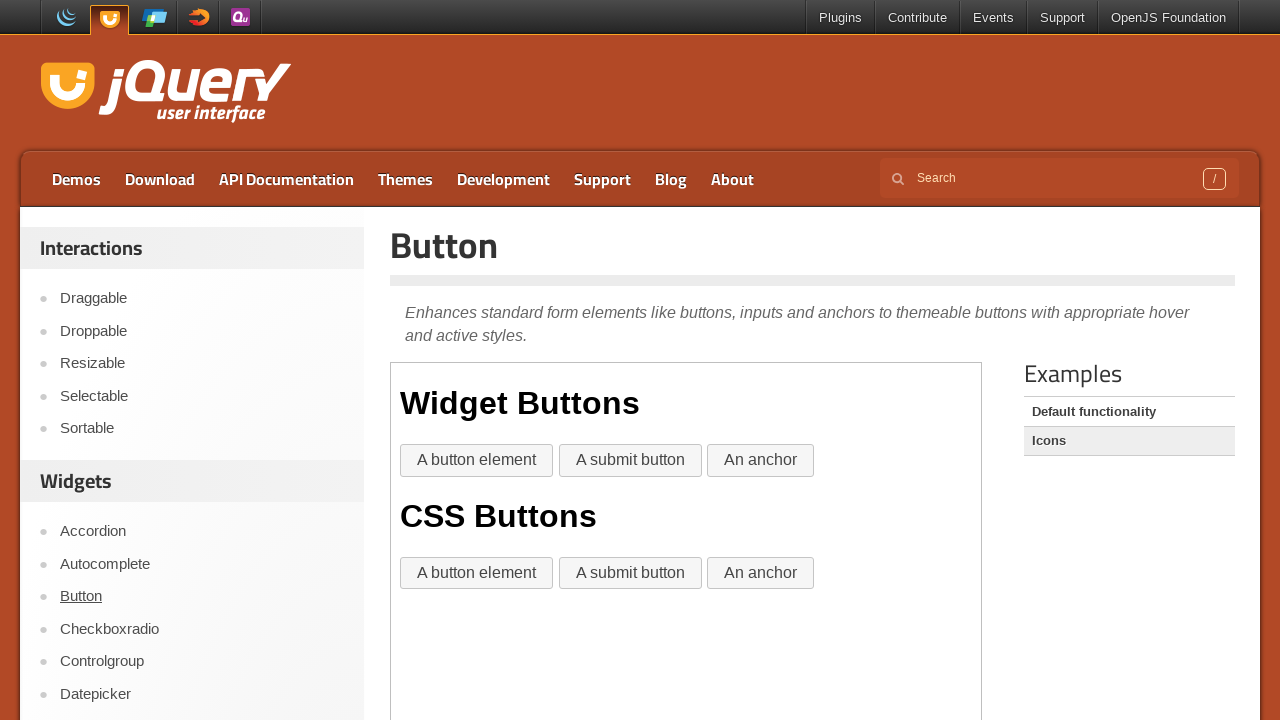

Clicked the first 'A submit button' input within the iframe at (630, 461) on iframe >> nth=0 >> internal:control=enter-frame >> xpath=//input[@value='A submi
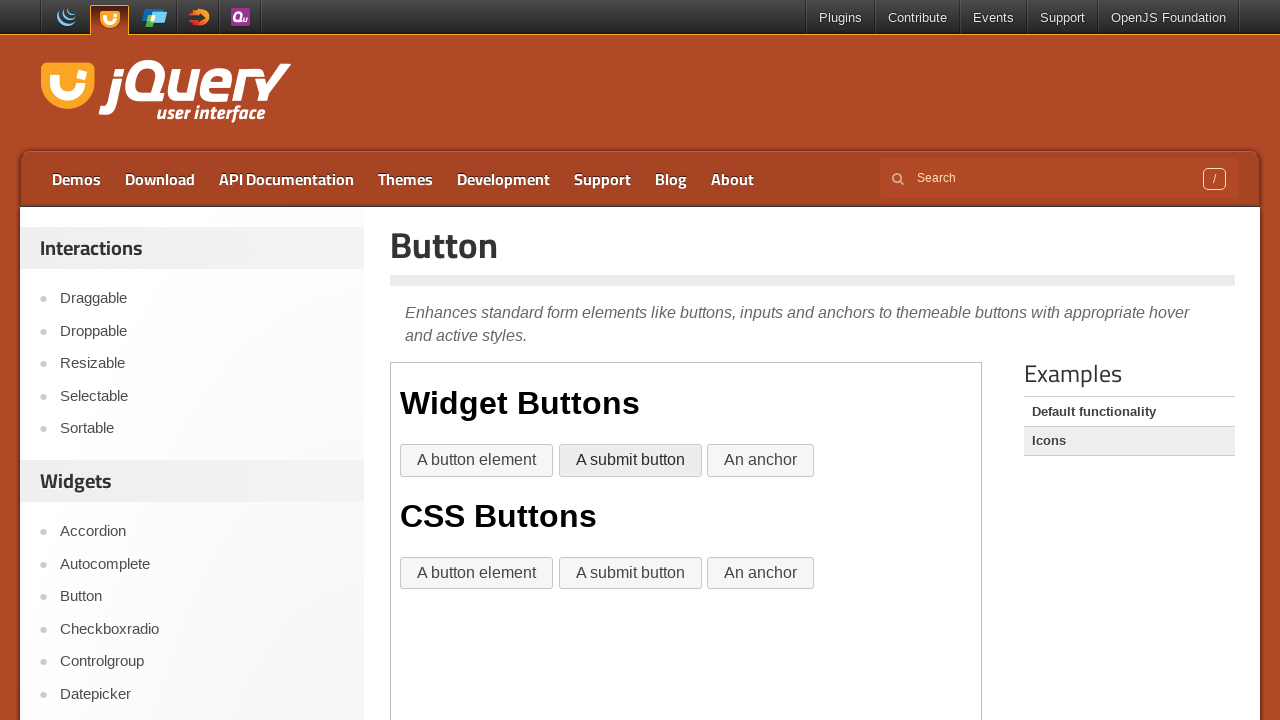

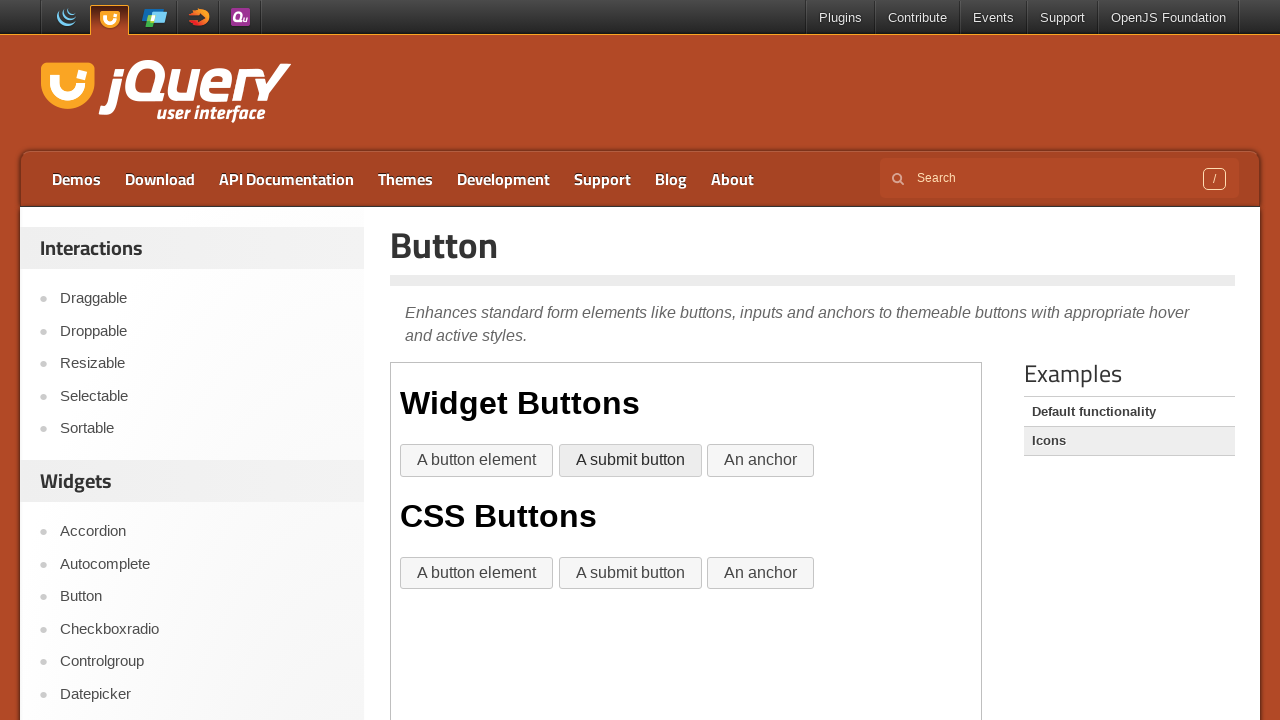